Tests JavaScript prompt alert functionality by clicking a button, entering text into the prompt, accepting it, and verifying the result message

Starting URL: https://testcenter.techproeducation.com/index.php?page=javascript-alerts

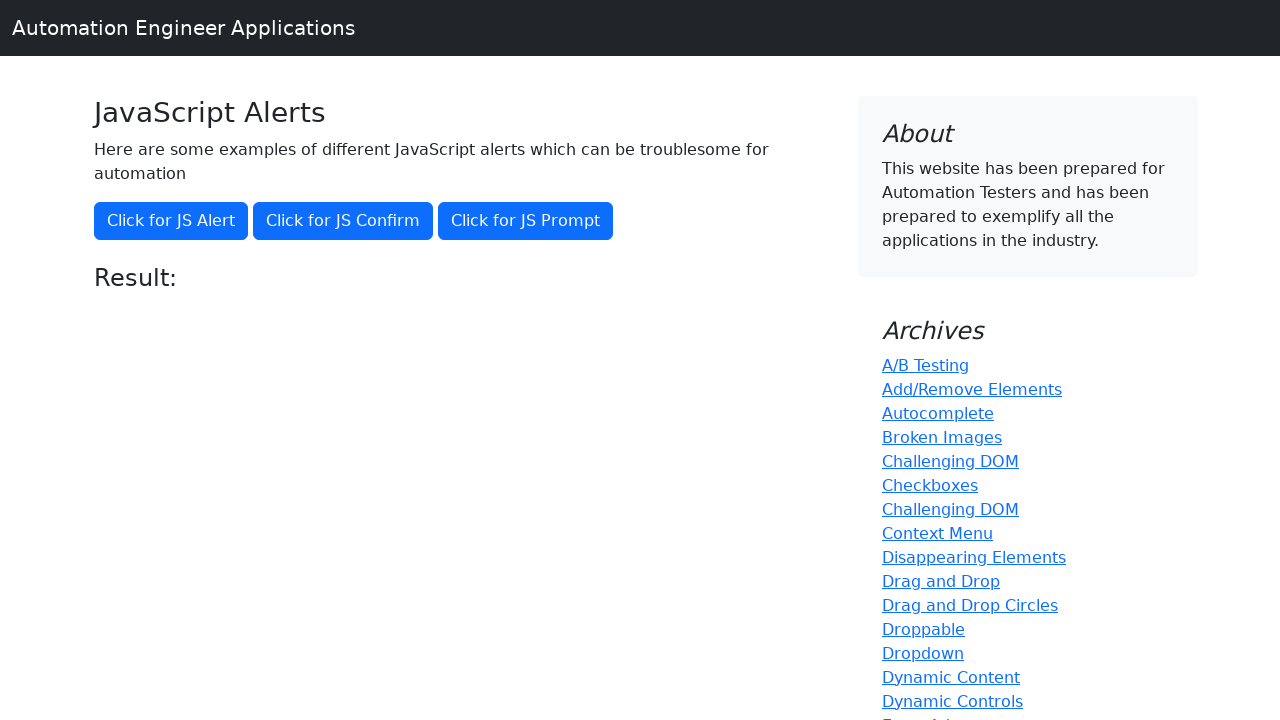

Clicked button to trigger prompt alert at (526, 221) on xpath=//button[@onclick='jsPrompt()']
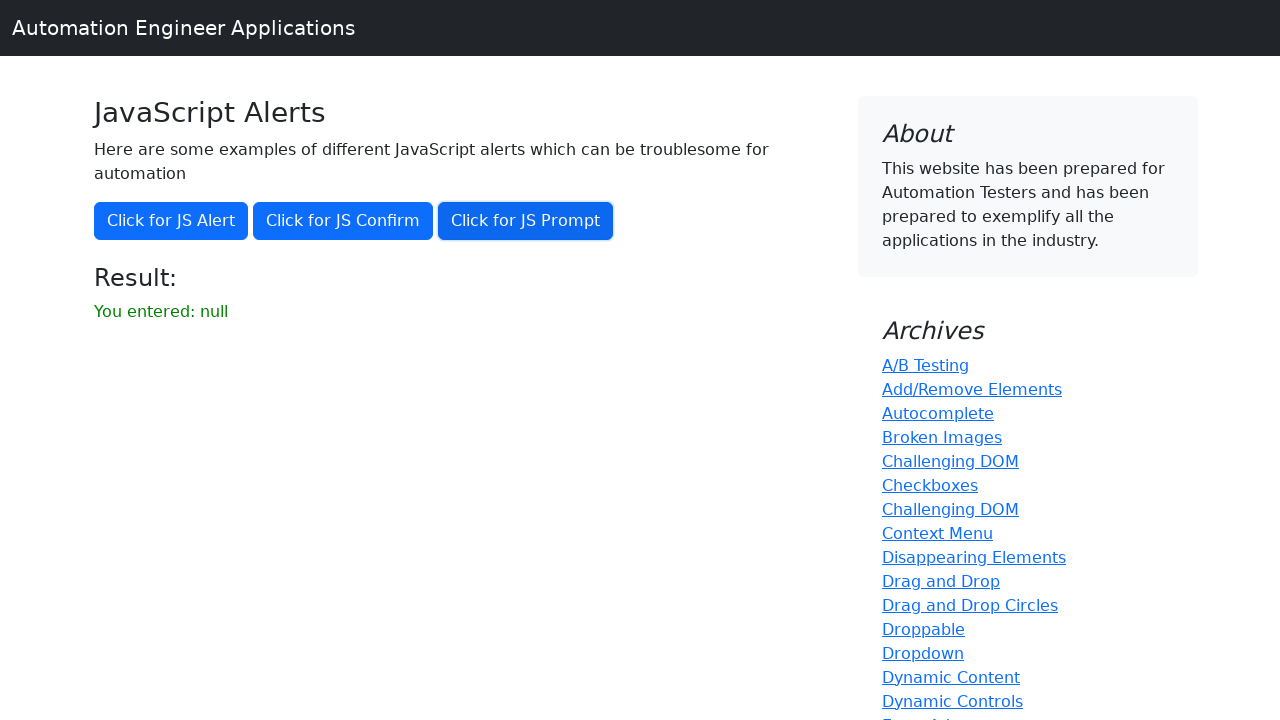

Set up dialog handler to accept prompt with 'Emre'
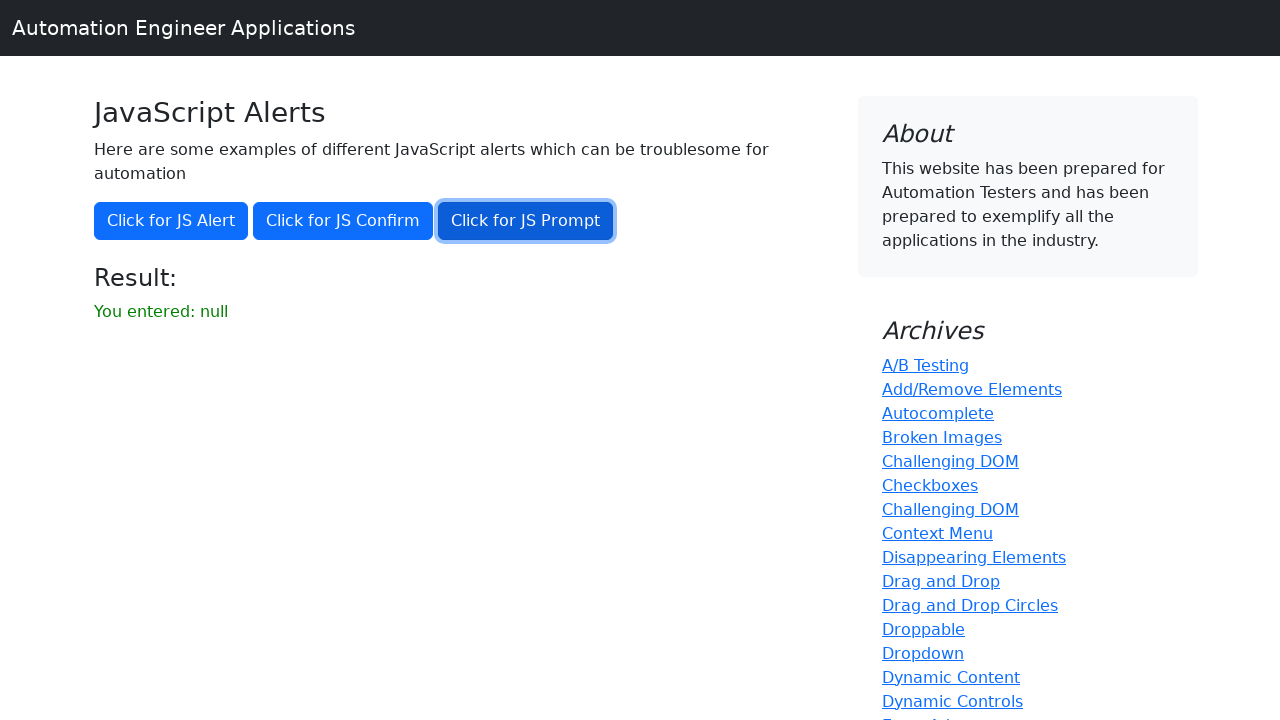

Clicked button to trigger prompt alert again at (526, 221) on xpath=//button[@onclick='jsPrompt()']
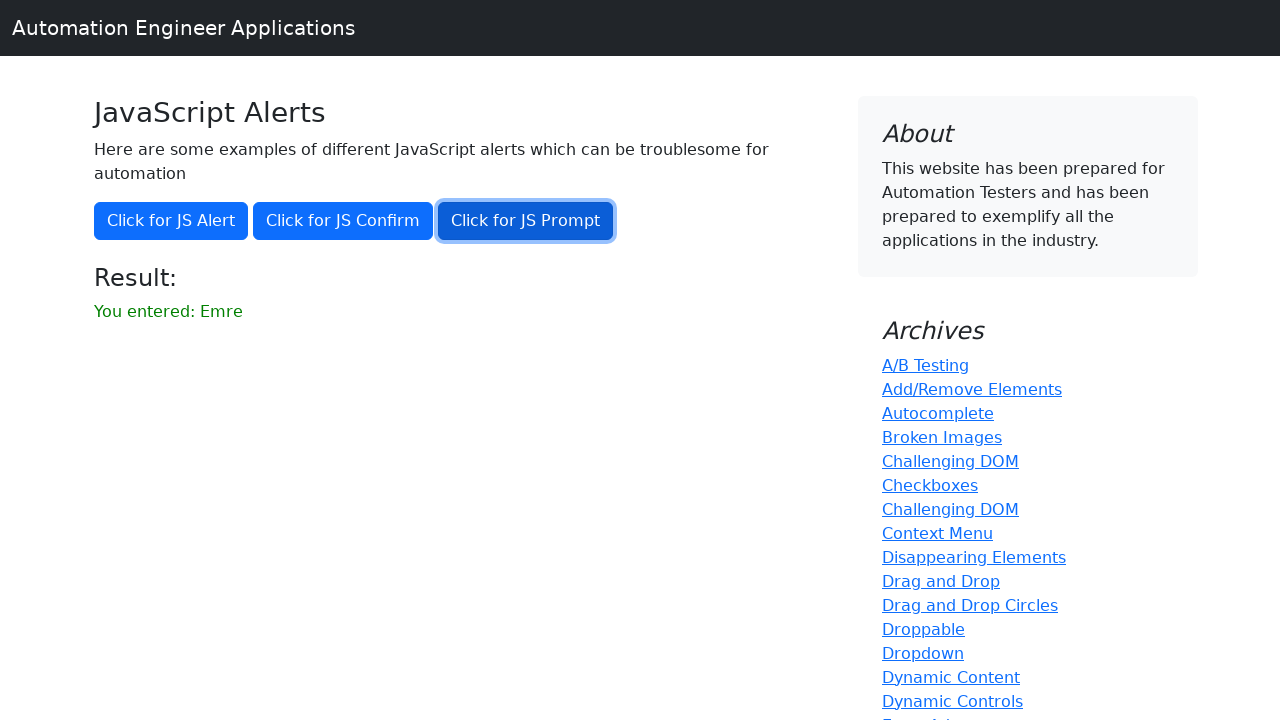

Result message element loaded
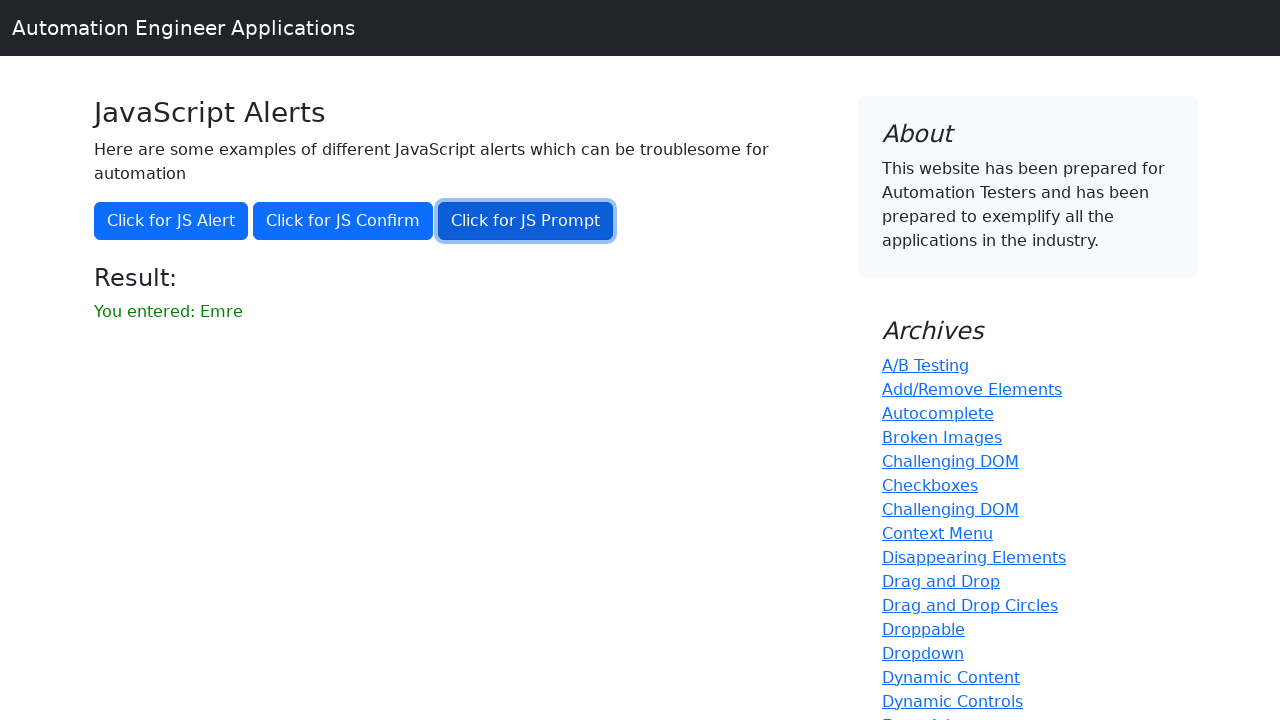

Retrieved result text: 'You entered: Emre'
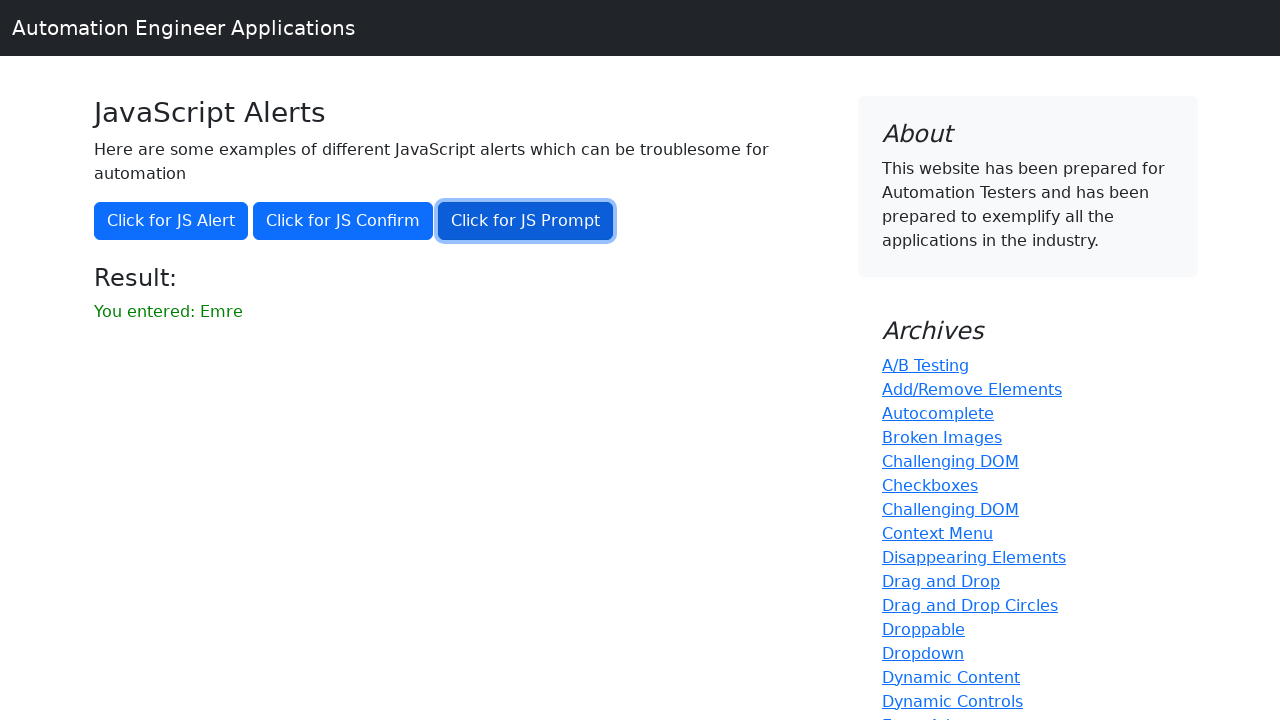

Verified that 'Emre' is present in the result message
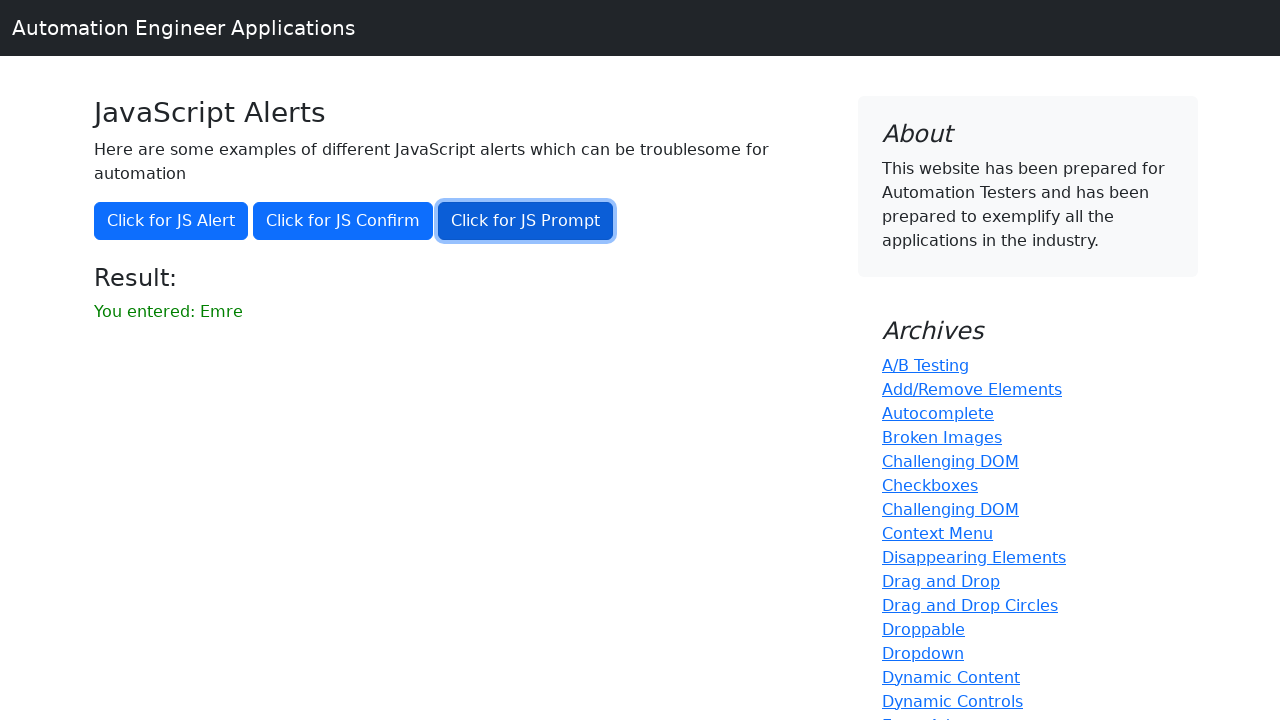

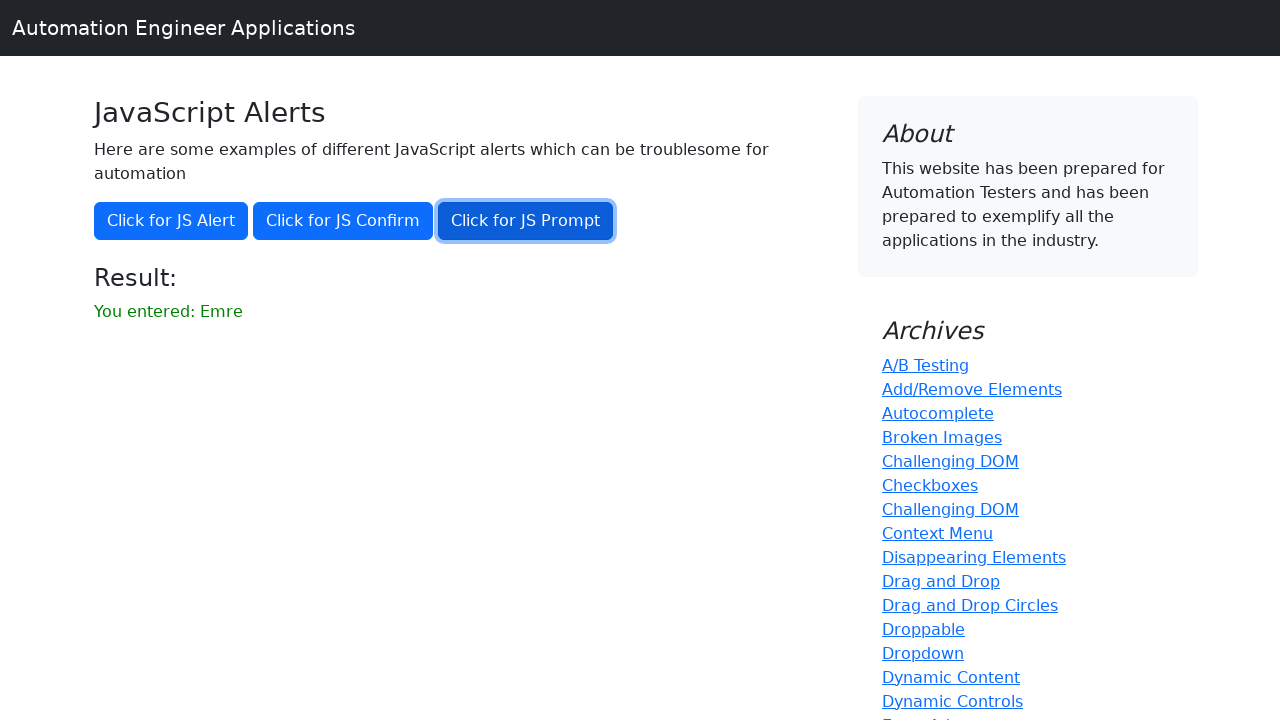